Opens the Rahul Shetty Academy dropdowns practice page and waits for it to load

Starting URL: https://www.rahulshettyacademy.com/dropdownsPractise/

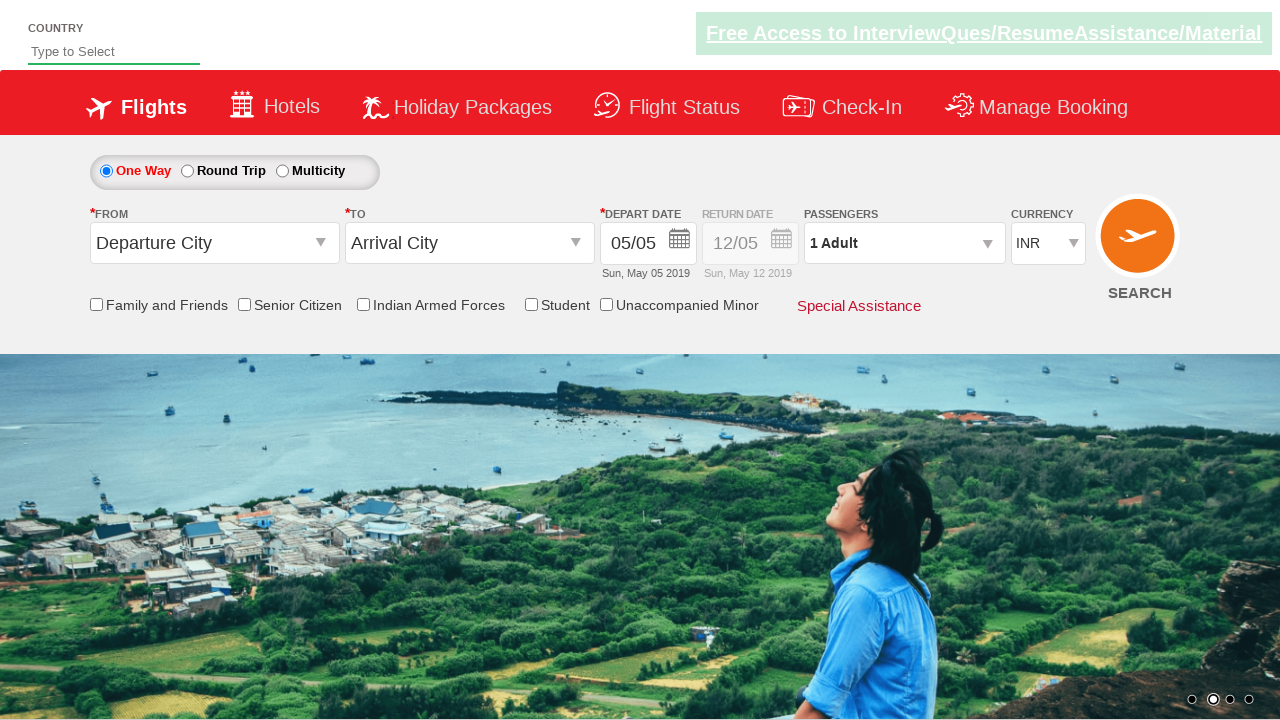

Rahul Shetty Academy dropdowns practice page loaded (domcontentloaded)
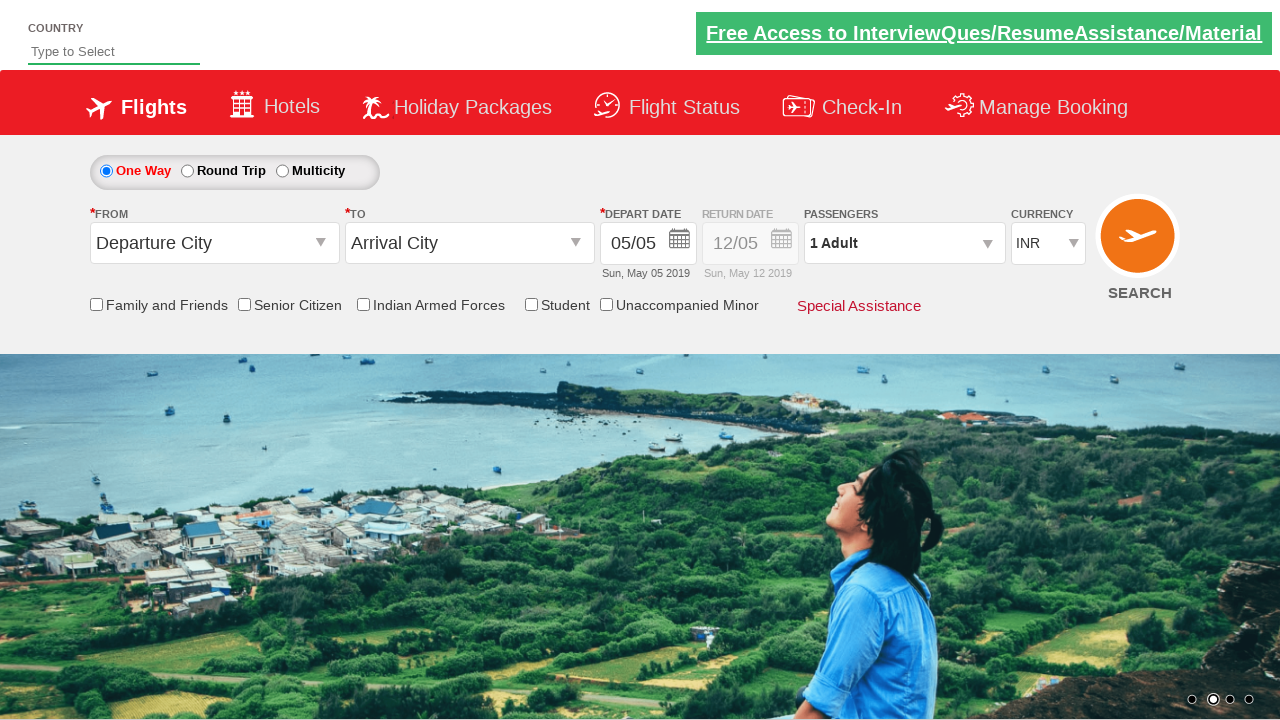

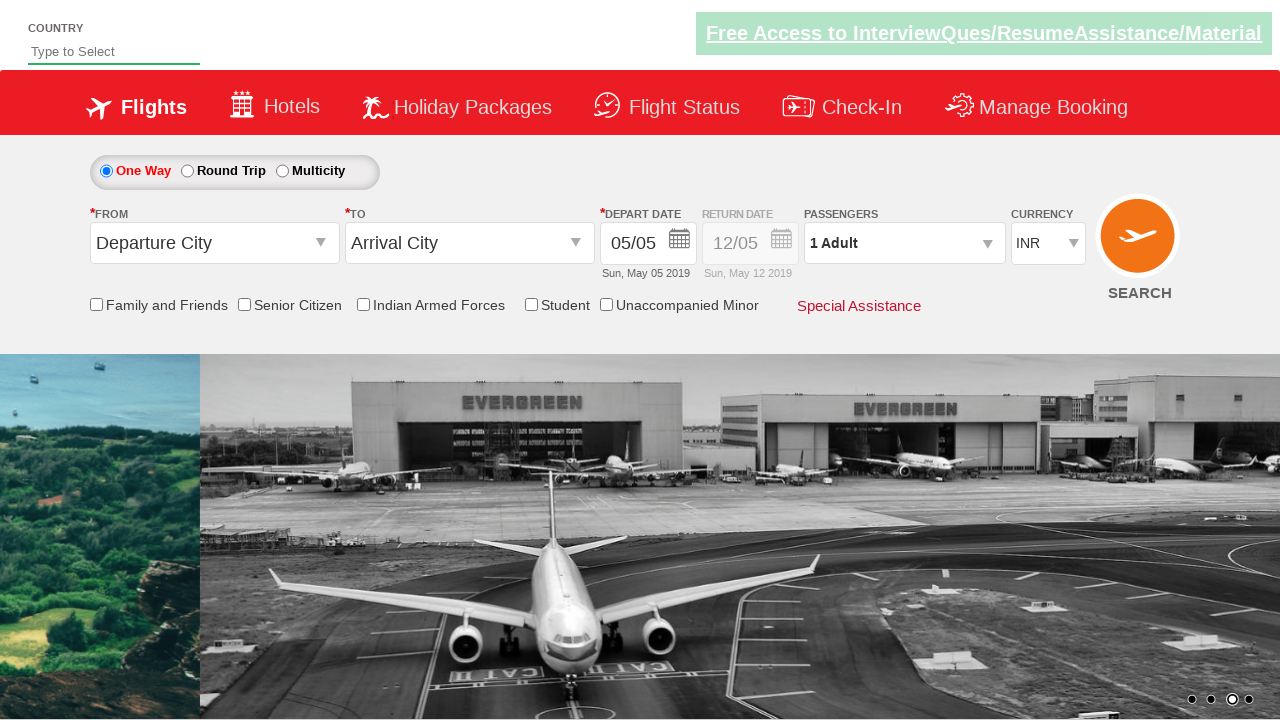